Verifies product information consistency between home page and product detail page, including title, prices, styling and colors

Starting URL: http://litecart.stqa.ru/index.php/en/

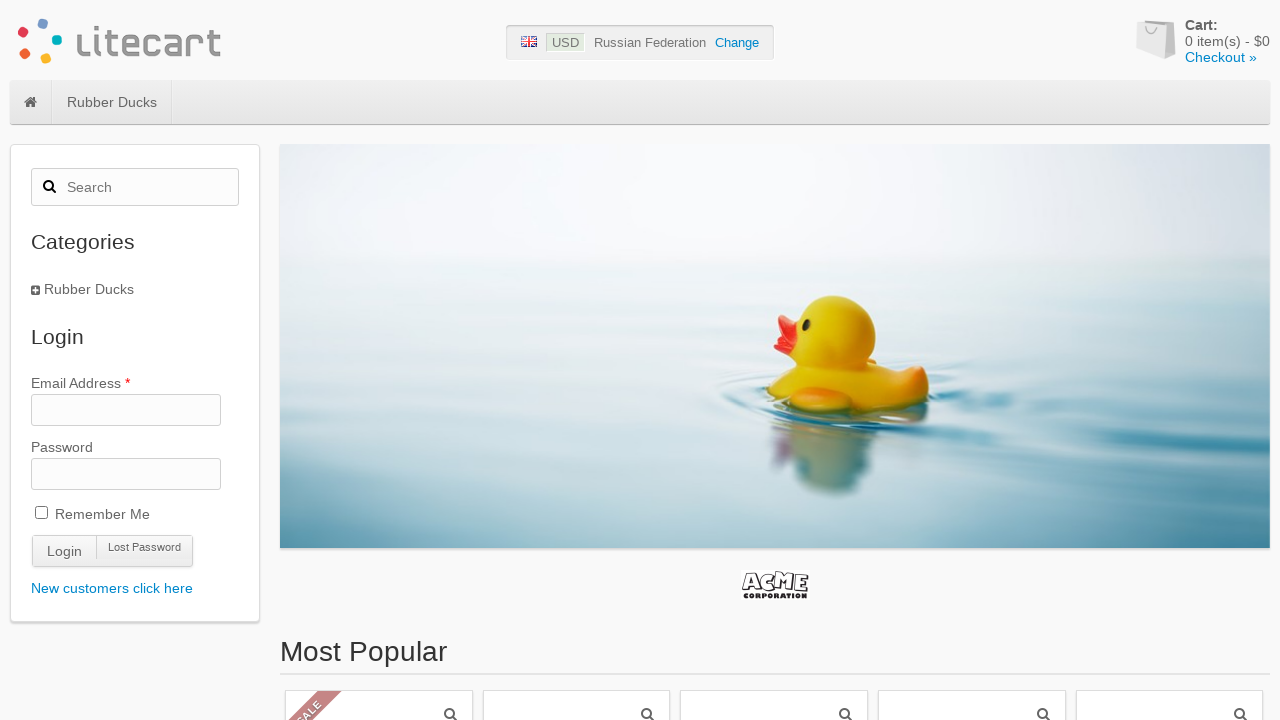

Located the campaign product on home page
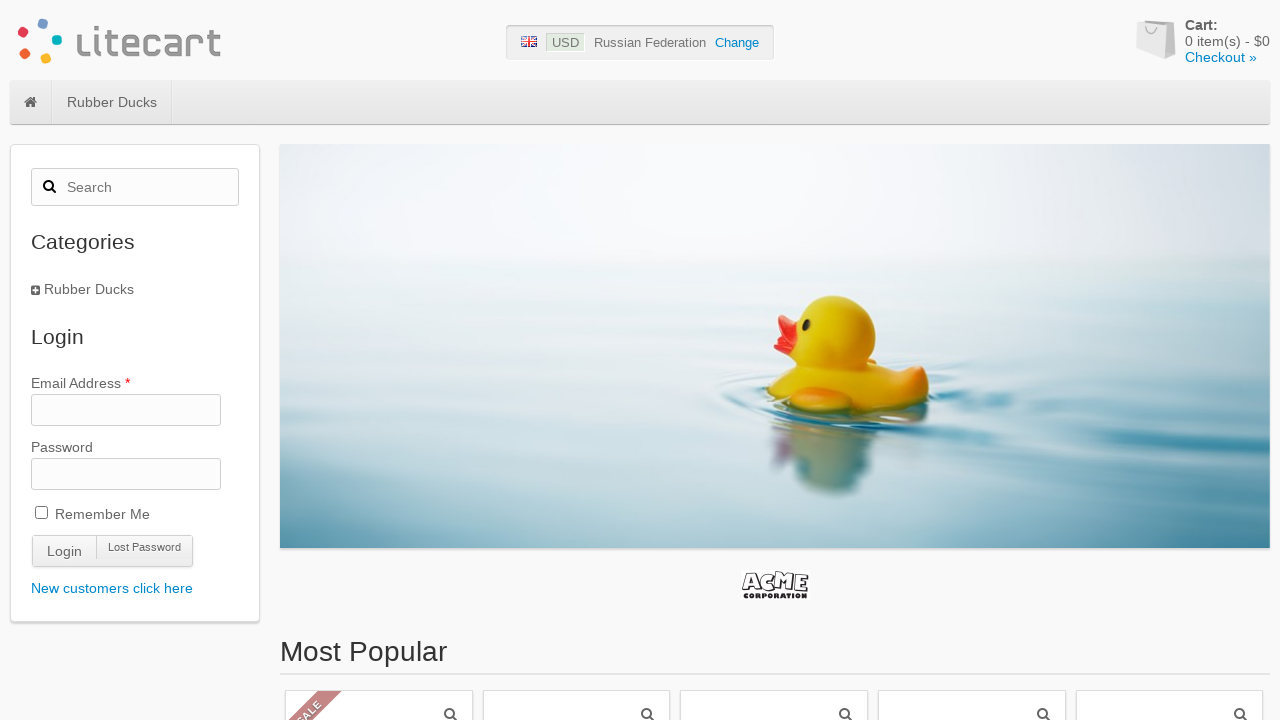

Retrieved product title from home page: 'Yellow Duck'
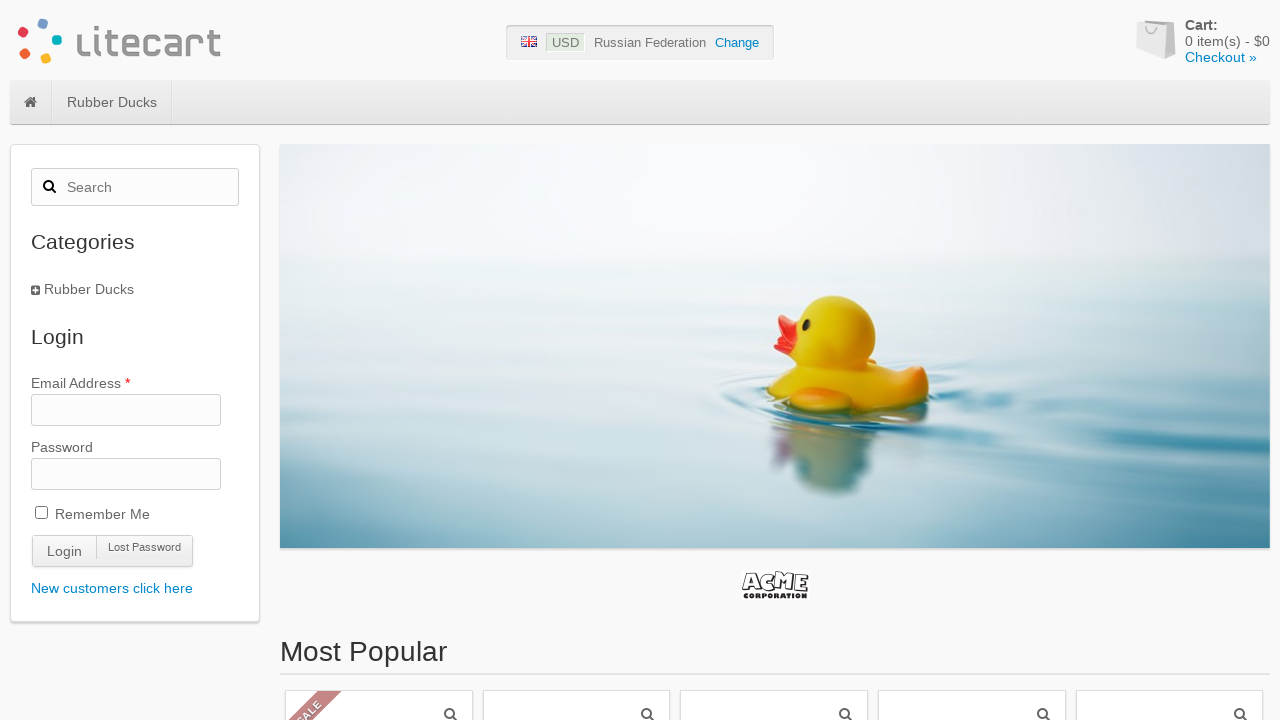

Retrieved sale price from home page: '$18'
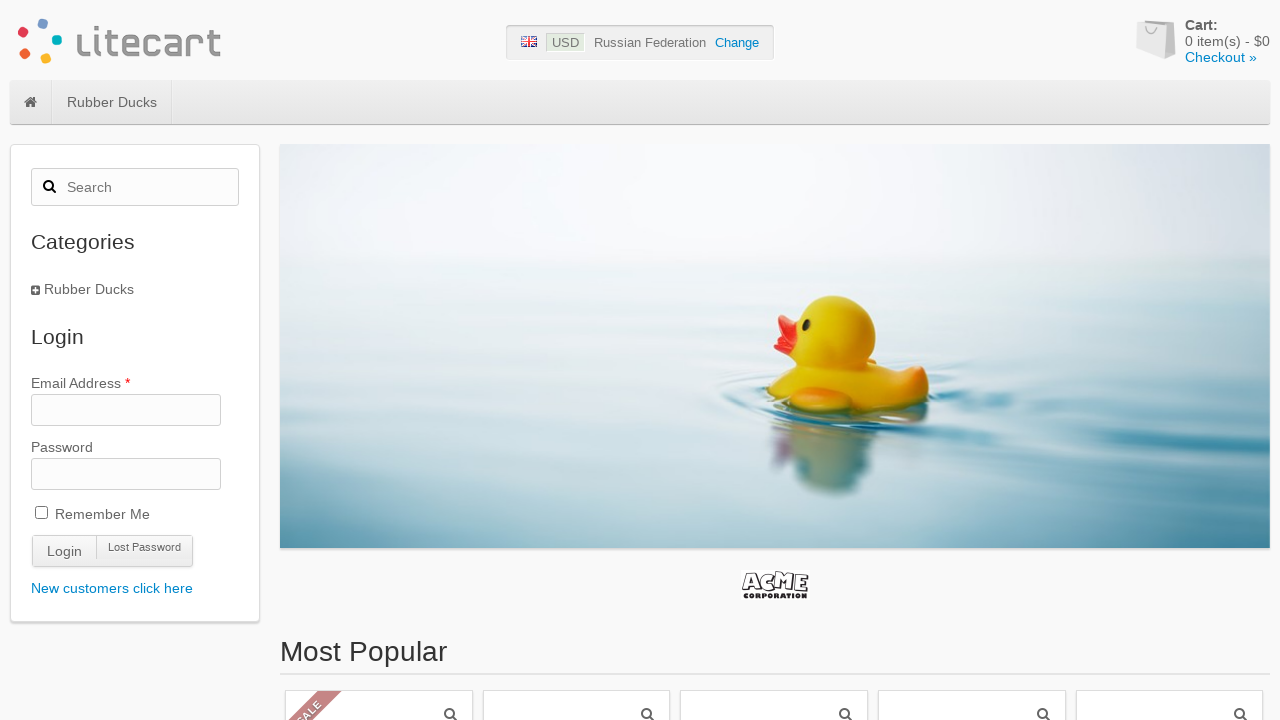

Retrieved regular price from home page: '$20'
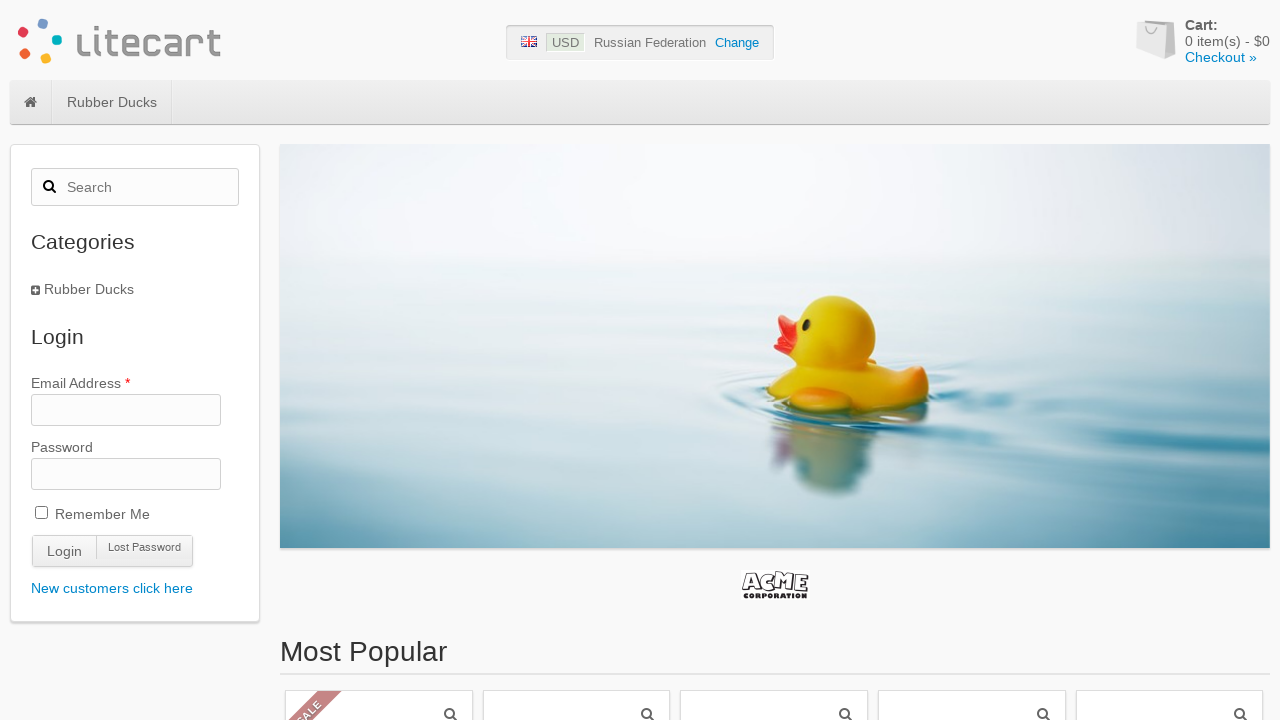

Evaluated sale price HTML tag: STRONG
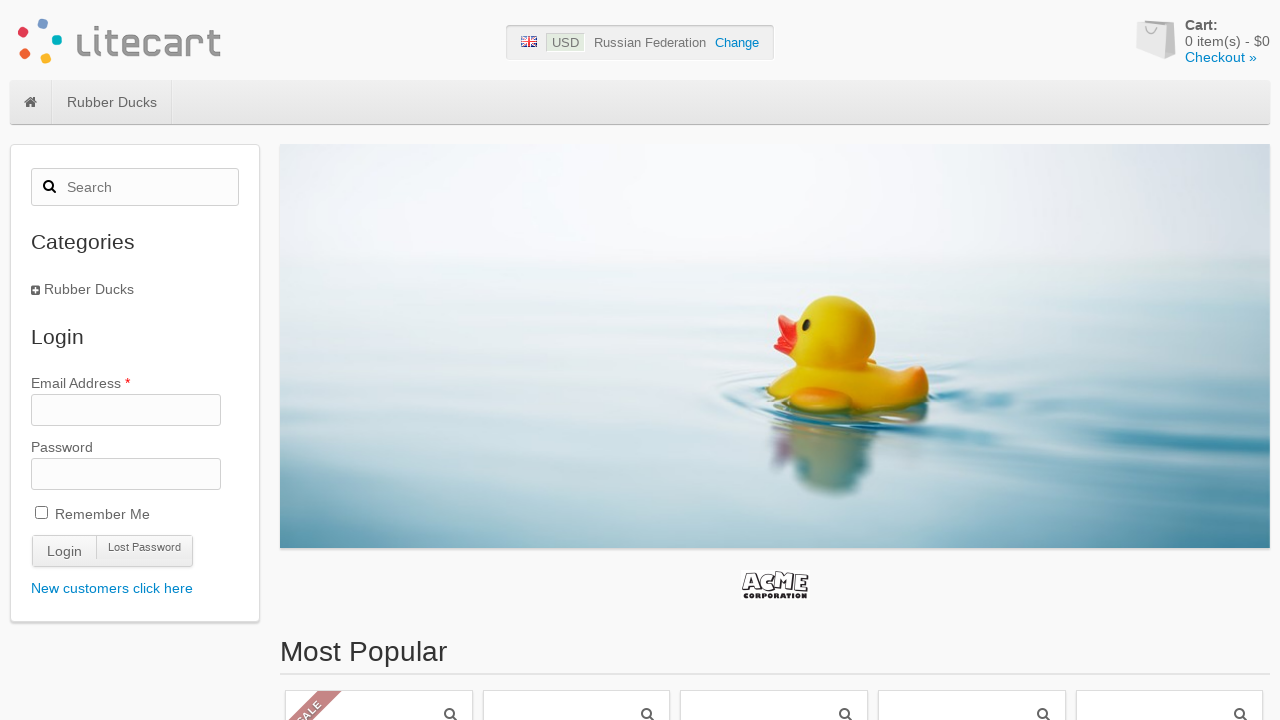

Verified that sale price is in STRONG tag on home page
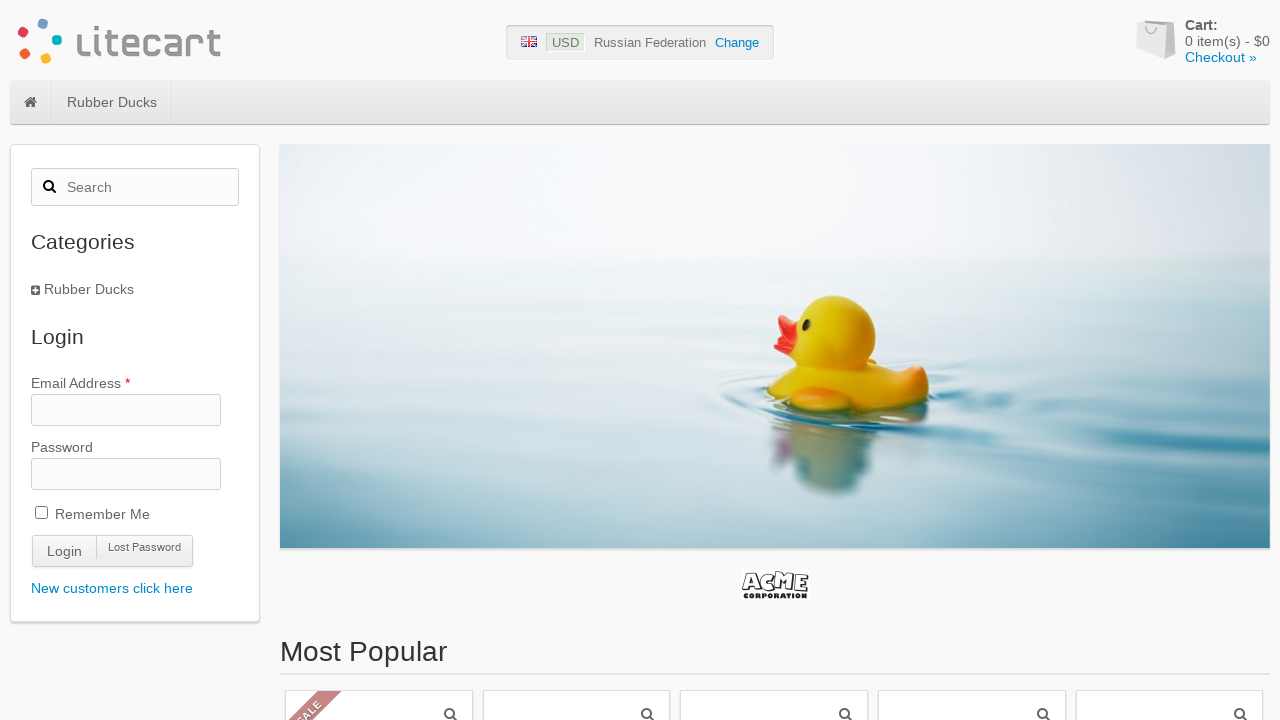

Retrieved sale price color from home page: rgb(204, 0, 0)
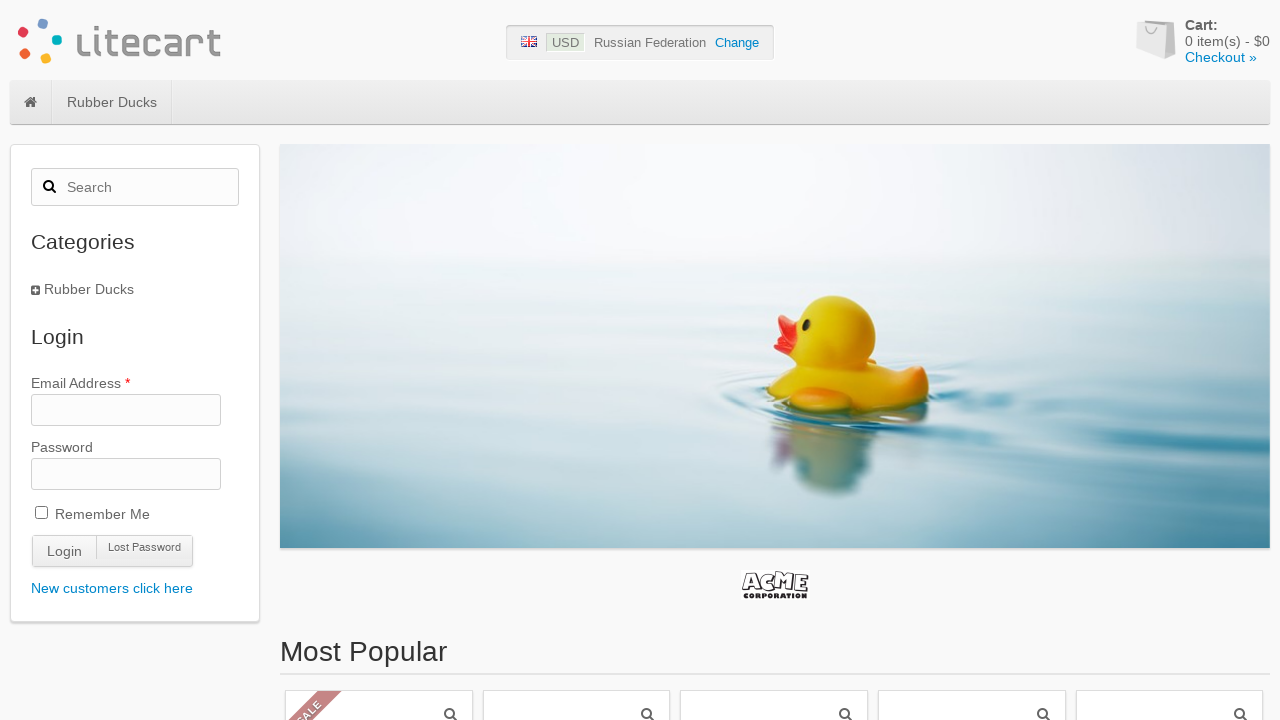

Verified that sale price color is red on home page
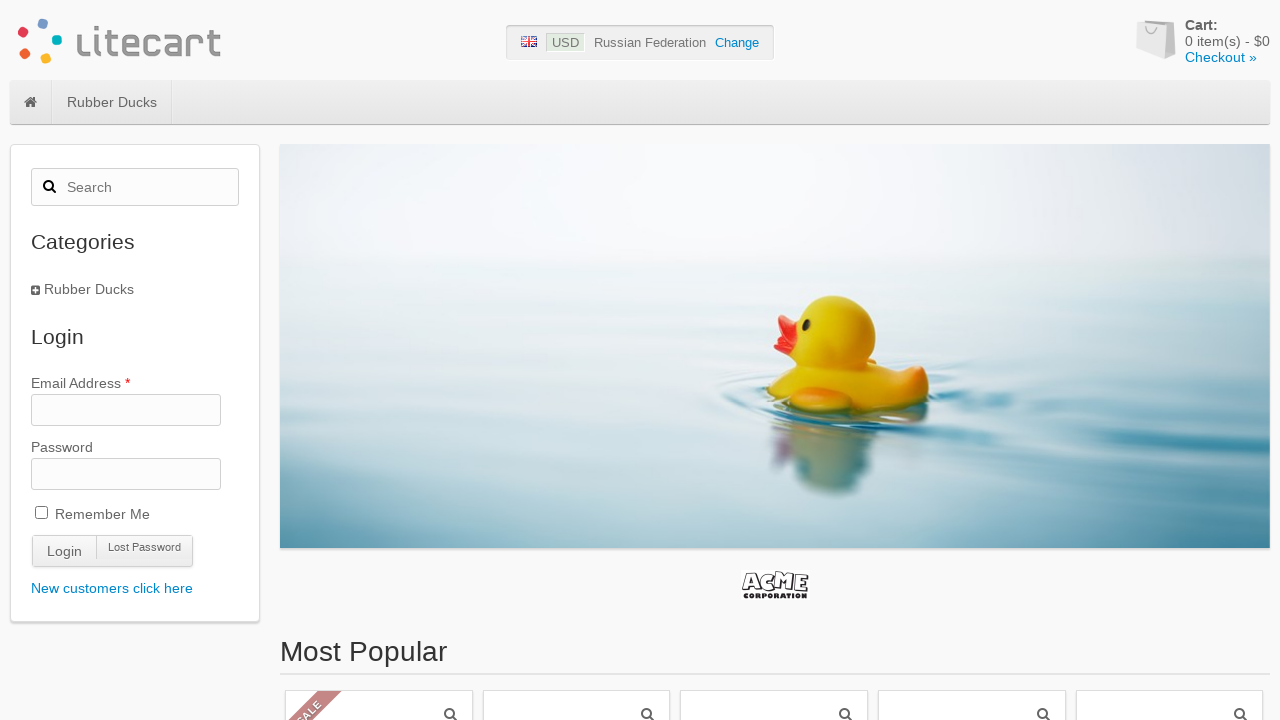

Retrieved regular price text decoration from home page: line-through solid rgb(119, 119, 119)
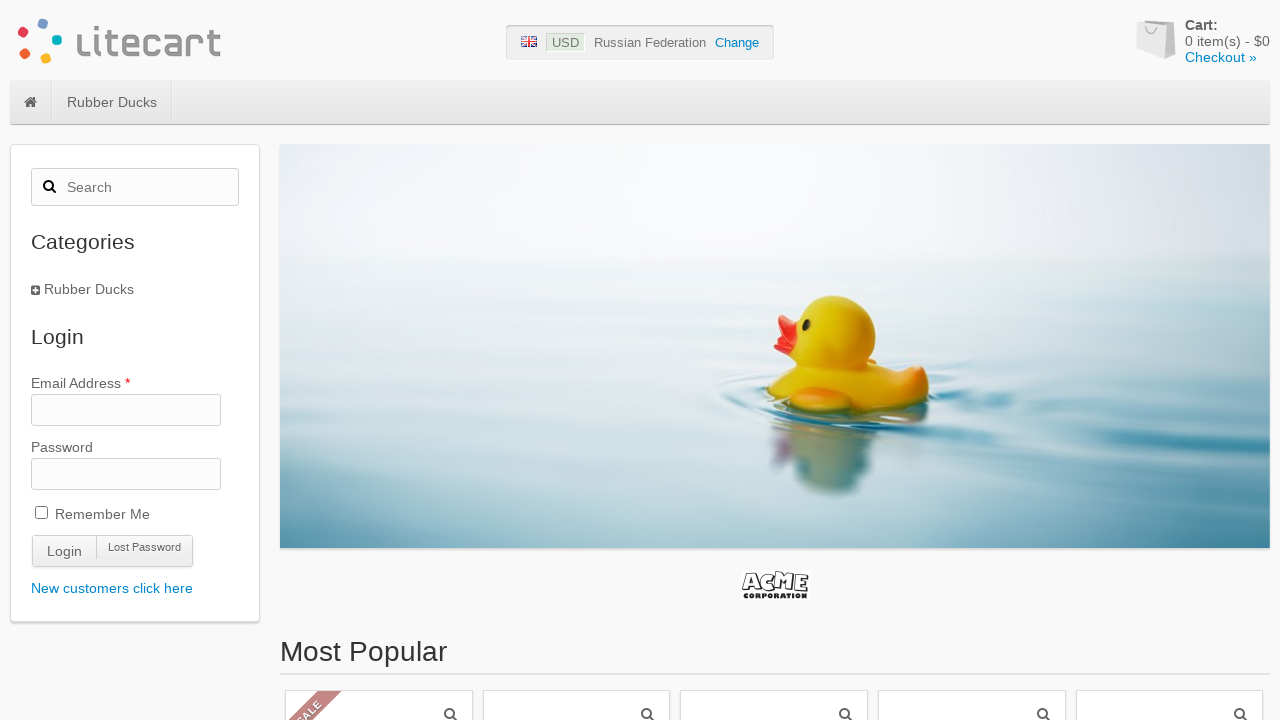

Verified that regular price has line-through decoration on home page
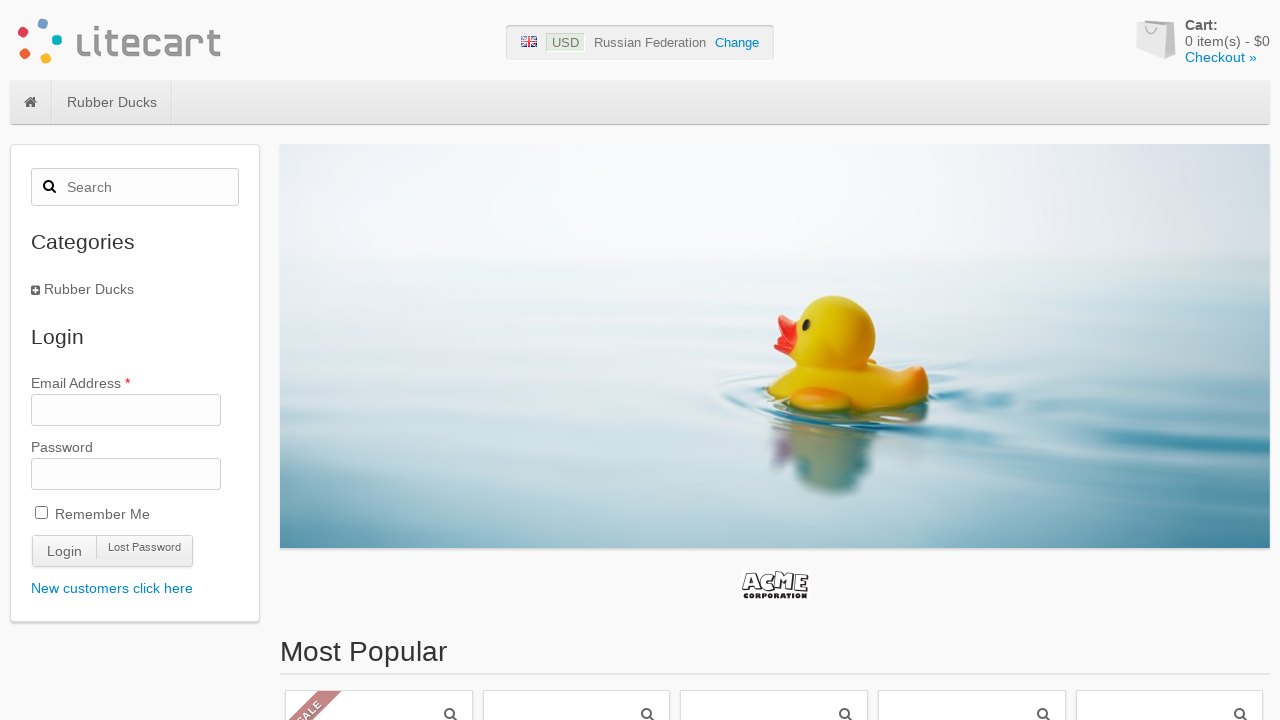

Retrieved regular price color from home page: rgb(119, 119, 119)
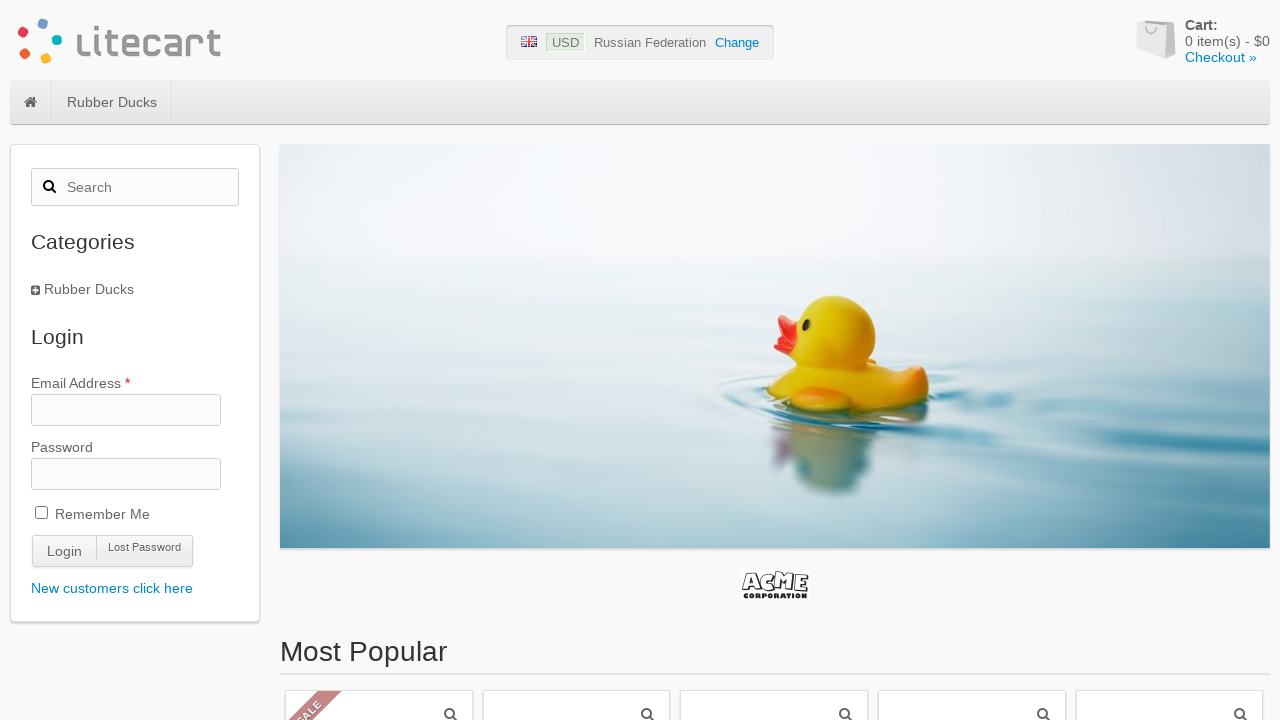

Verified that regular price color is grey on home page
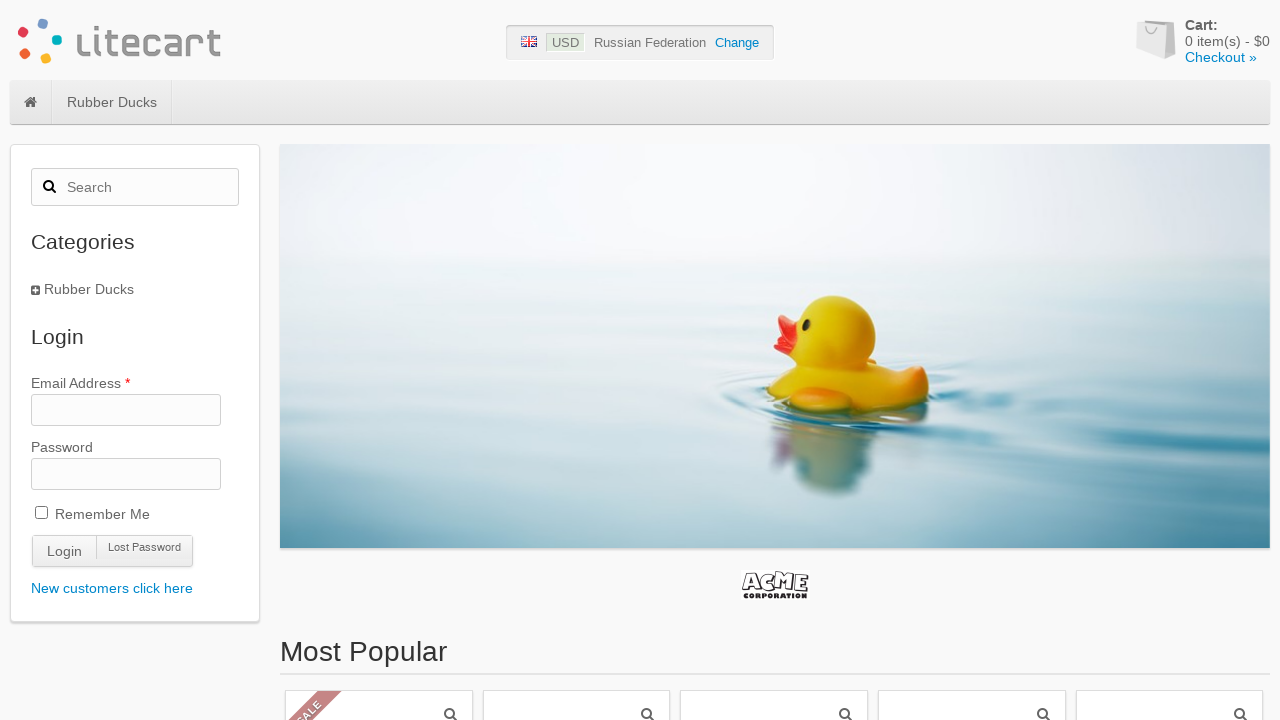

Retrieved regular price font size from home page: 14.4px
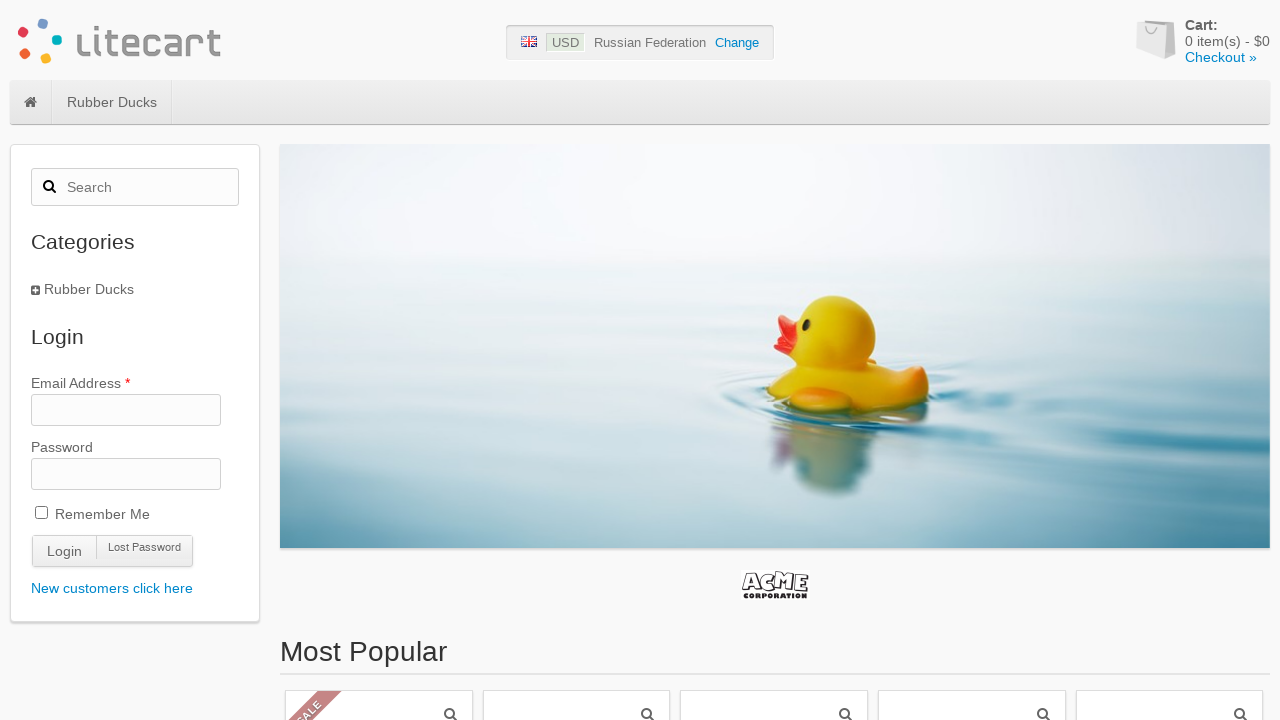

Retrieved sale price font size from home page: 18px
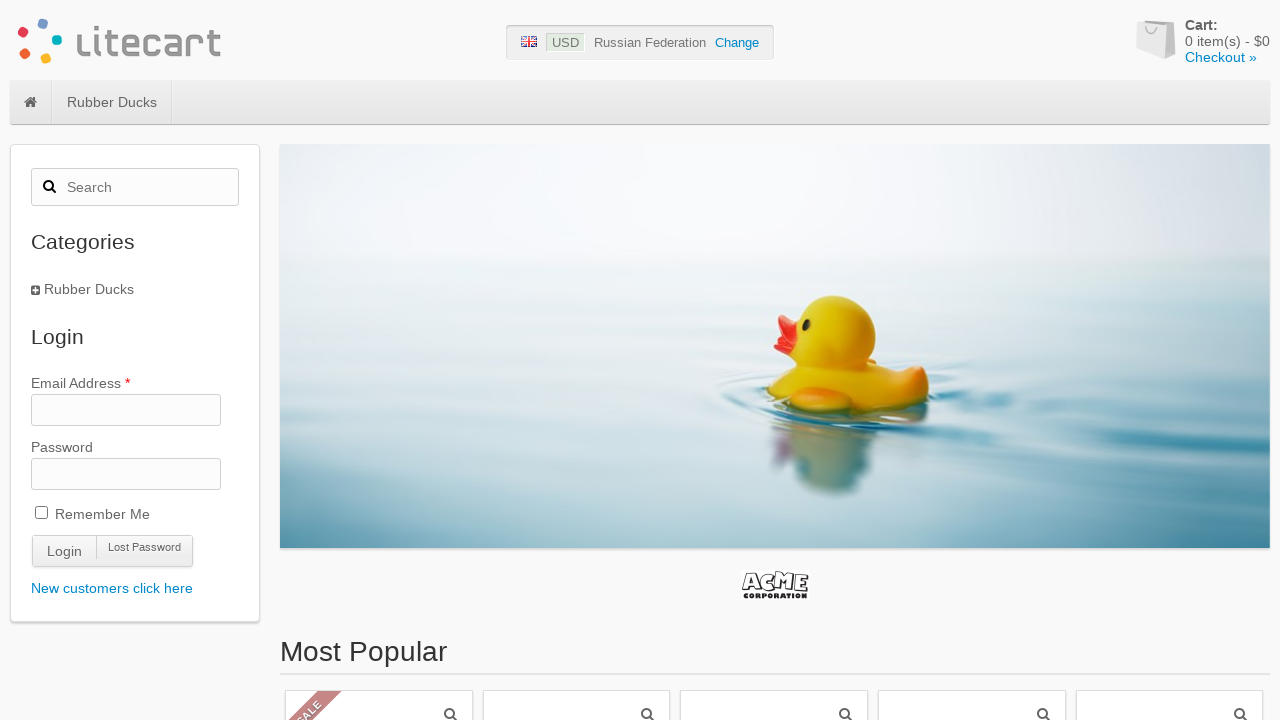

Verified that sale price font is larger than regular price on home page
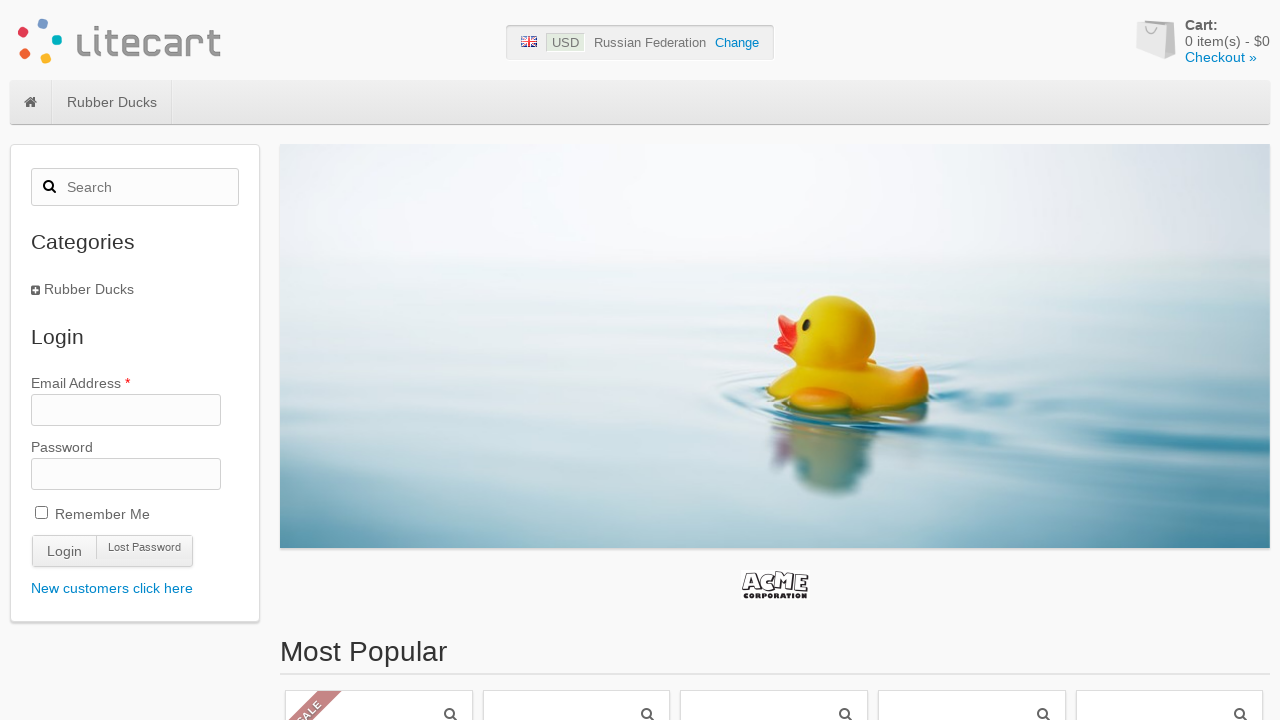

Clicked on campaign product to navigate to product detail page at (379, 361) on #box-campaigns div.content ul li >> nth=0
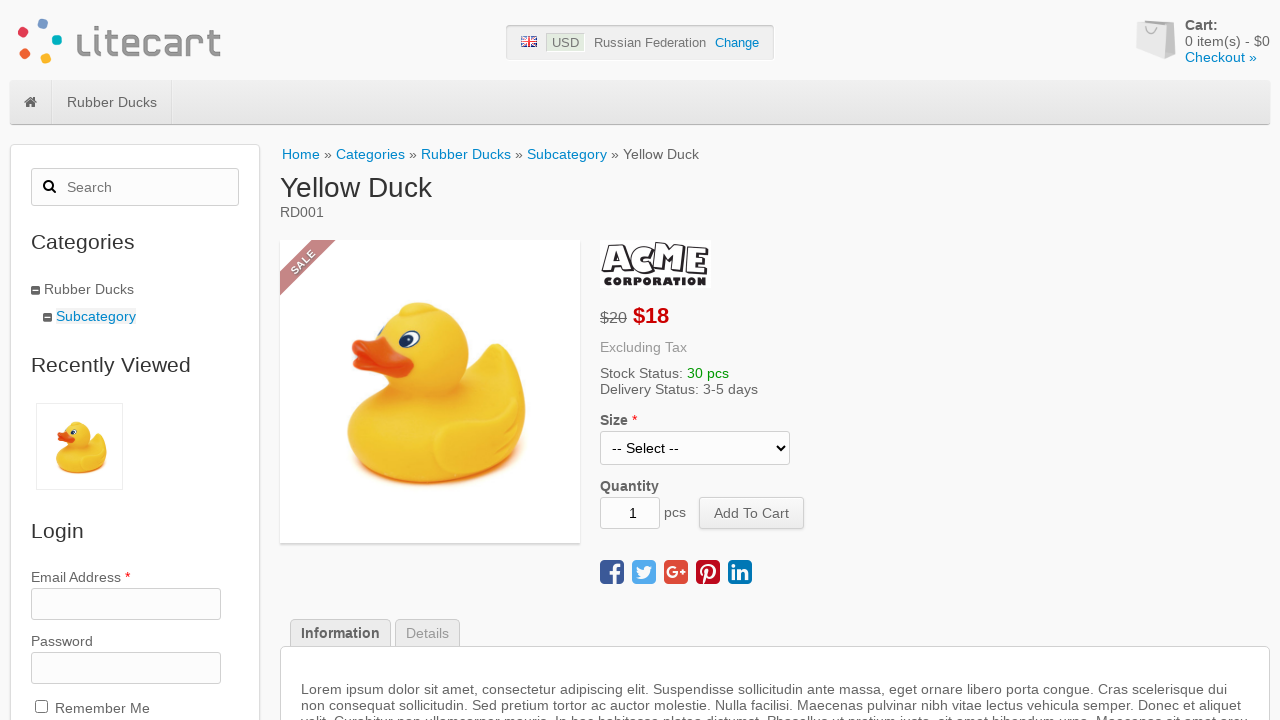

Product detail page loaded successfully
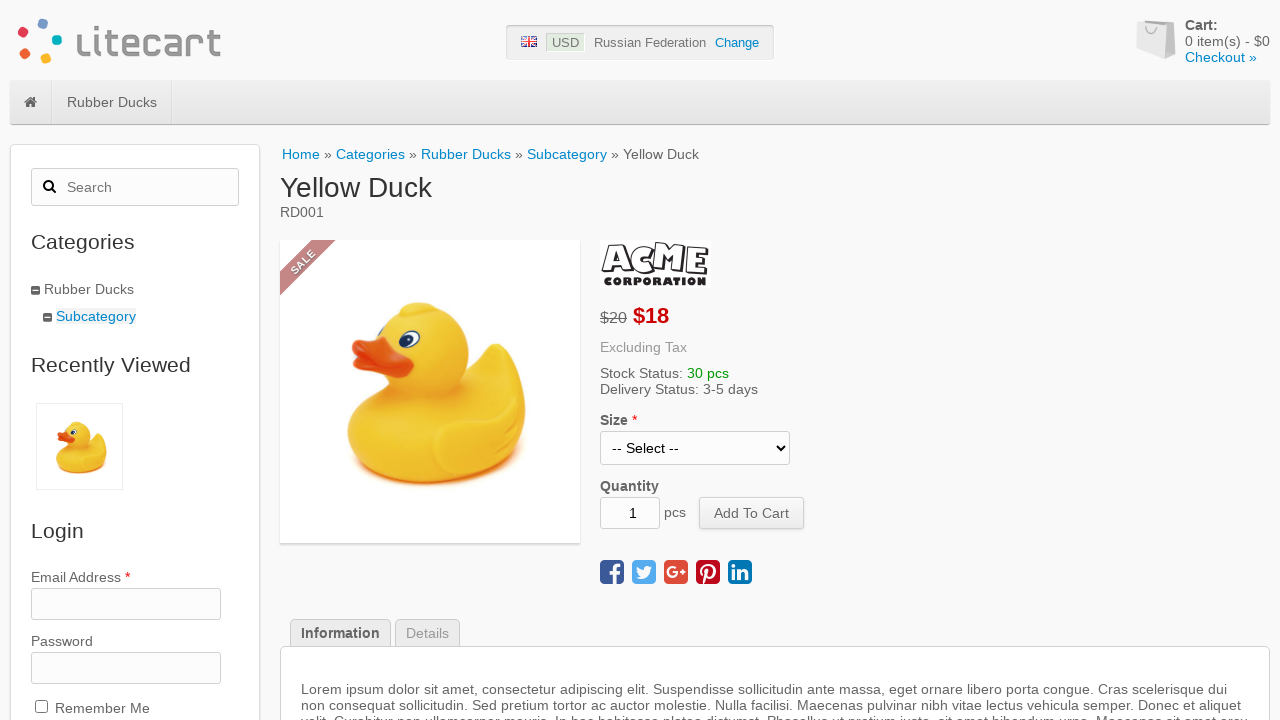

Retrieved product title from product page: 'Yellow Duck'
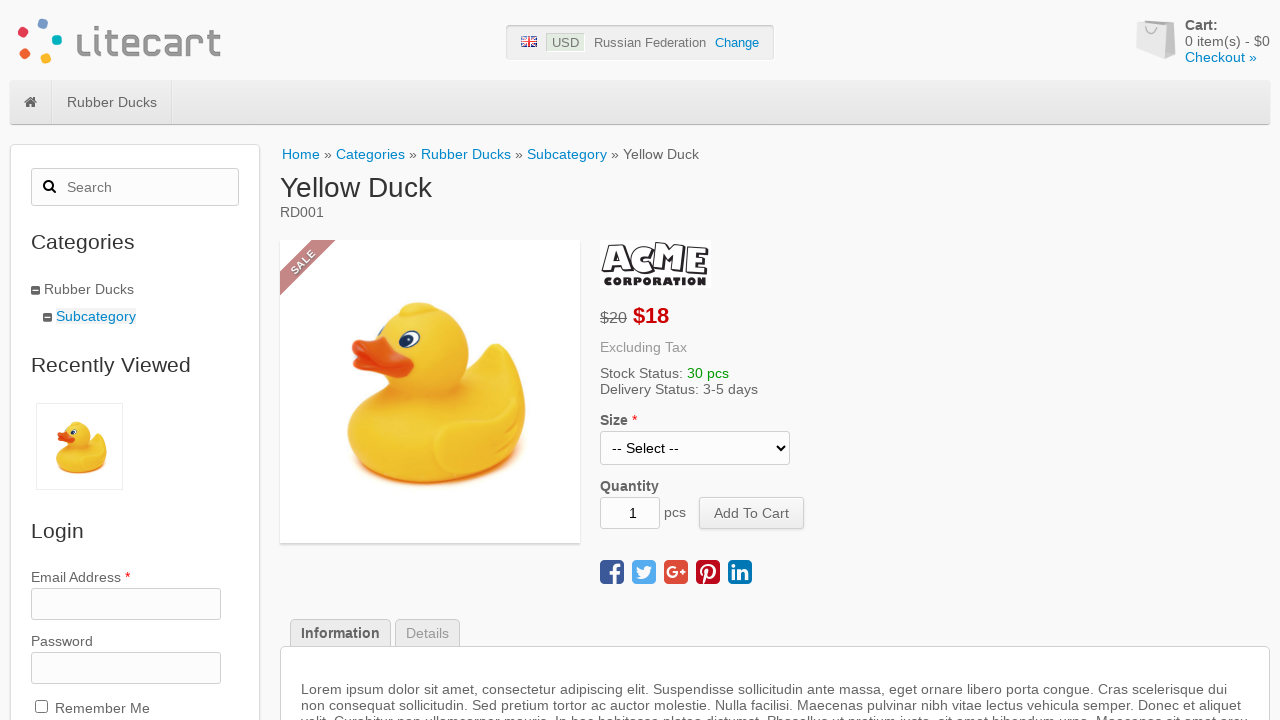

Verified that product titles match between home page and product page
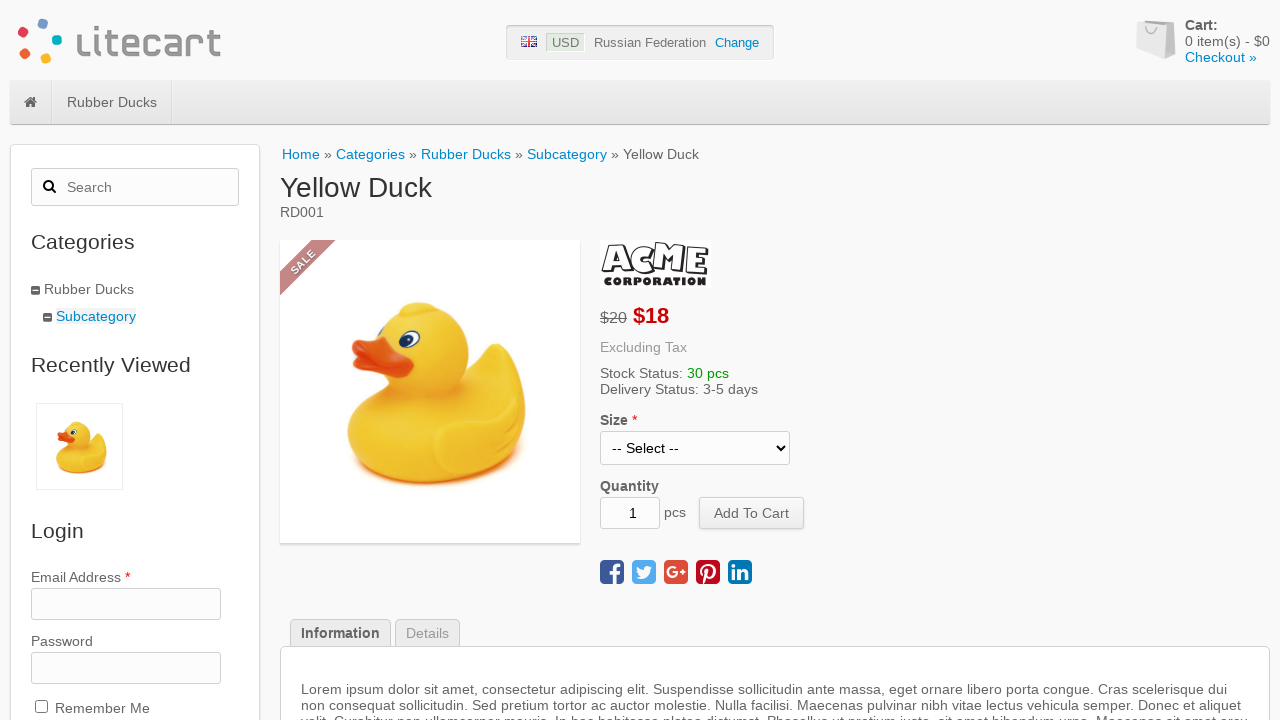

Retrieved regular price from product page: '$20'
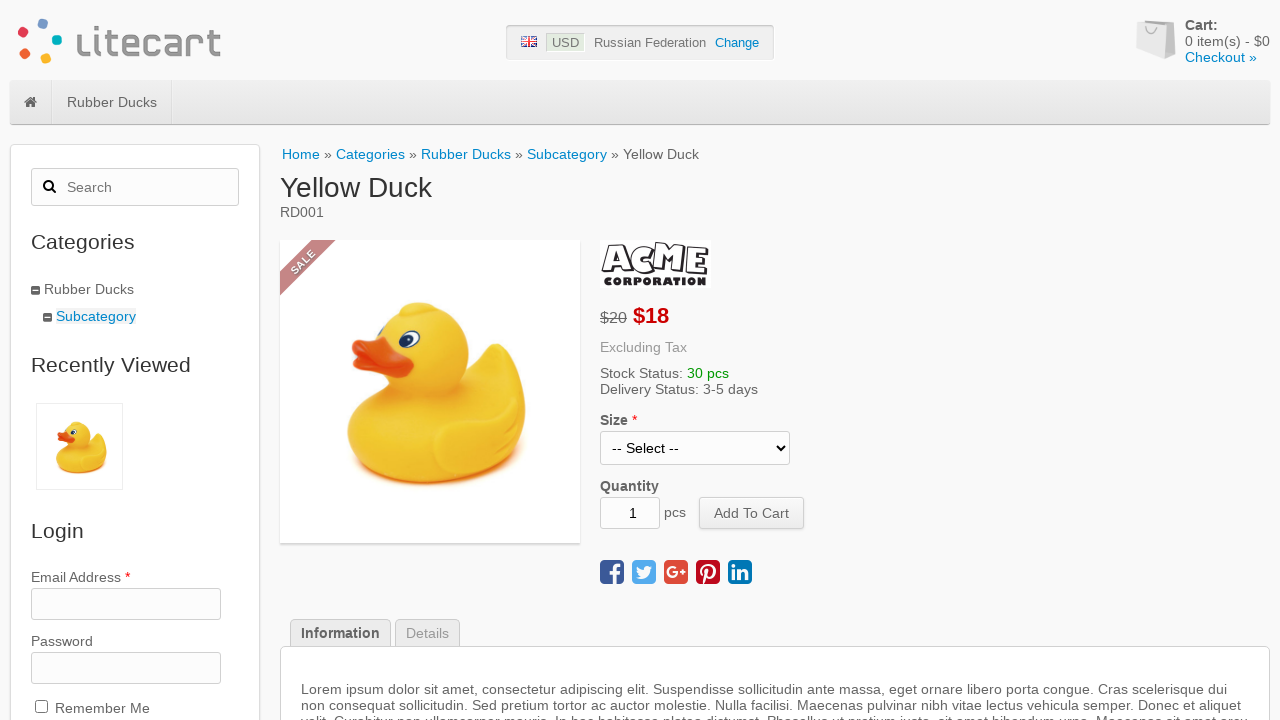

Verified that regular prices match between home page and product page
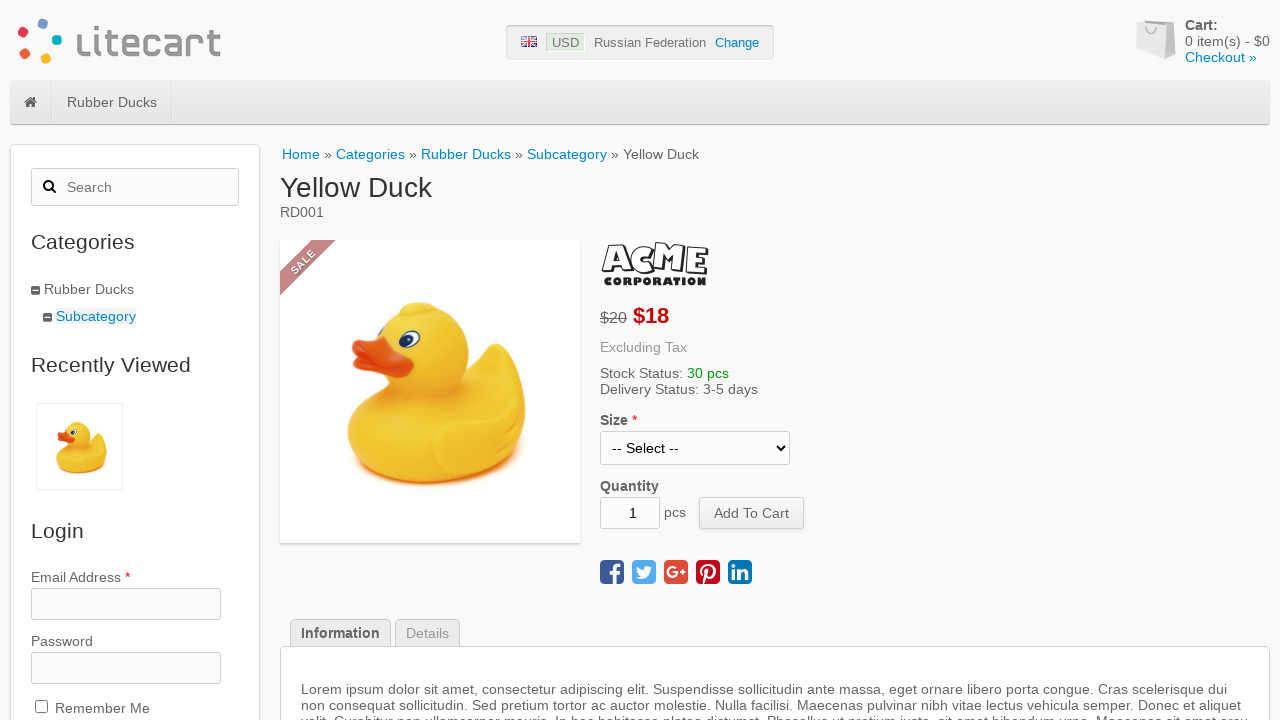

Retrieved sale price from product page: '$18'
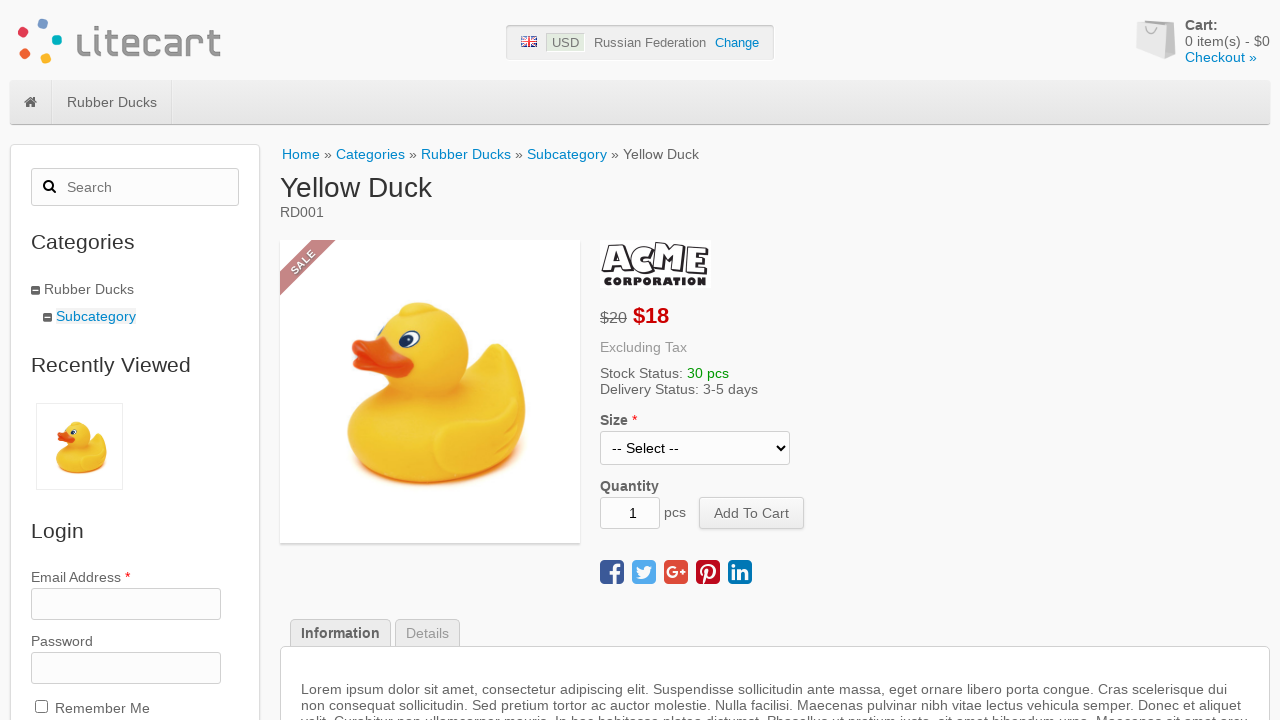

Verified that sale prices match between home page and product page
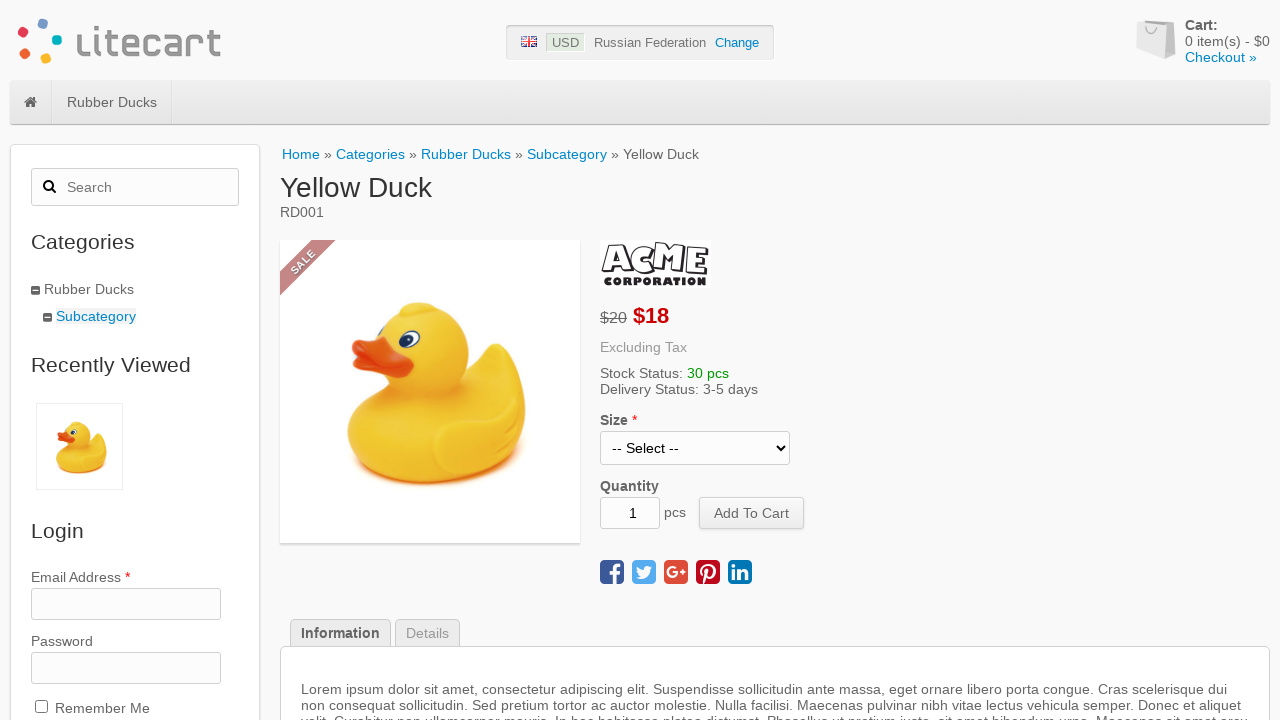

Retrieved regular price text decoration from product page: line-through solid rgb(102, 102, 102)
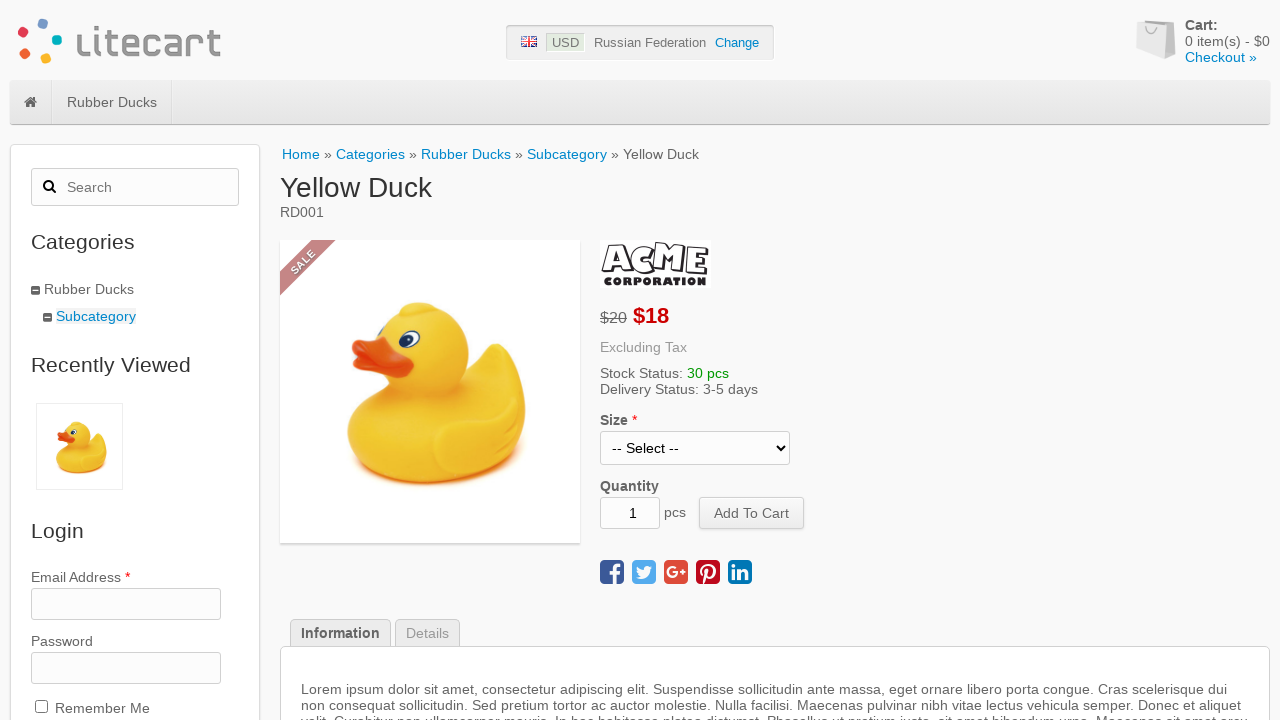

Verified that regular price has line-through decoration on product page
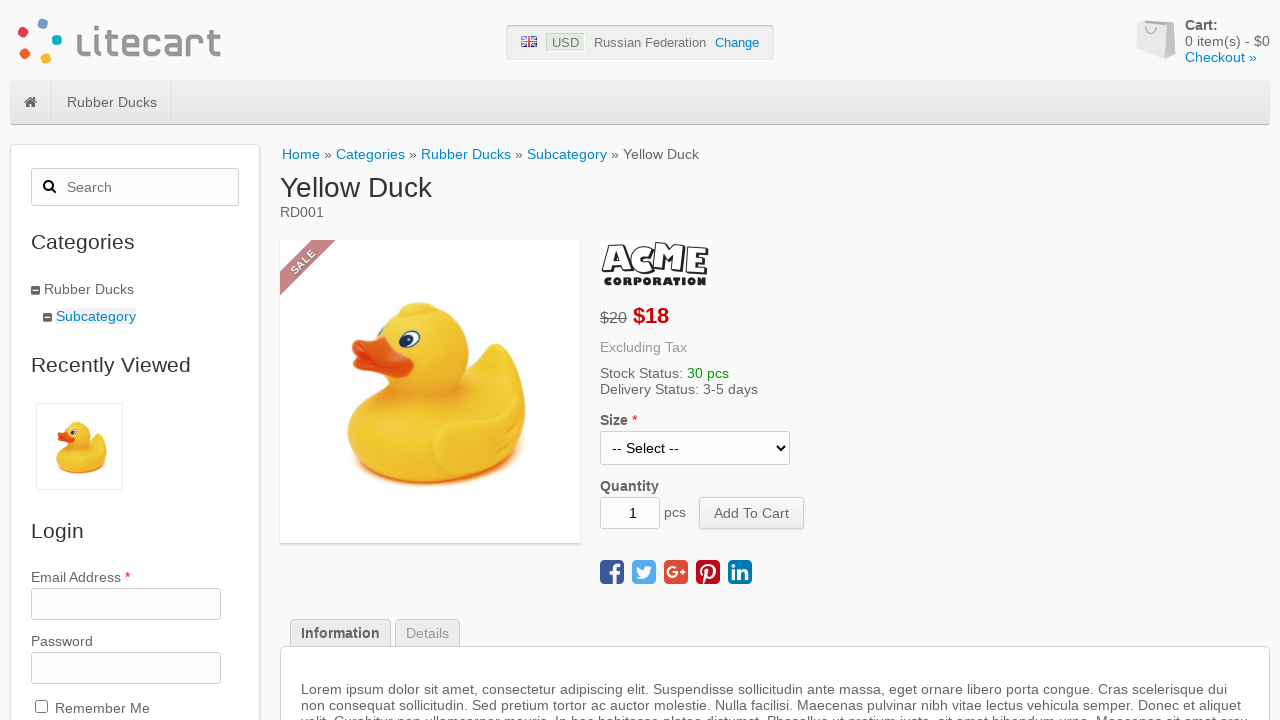

Retrieved regular price color from product page: rgb(102, 102, 102)
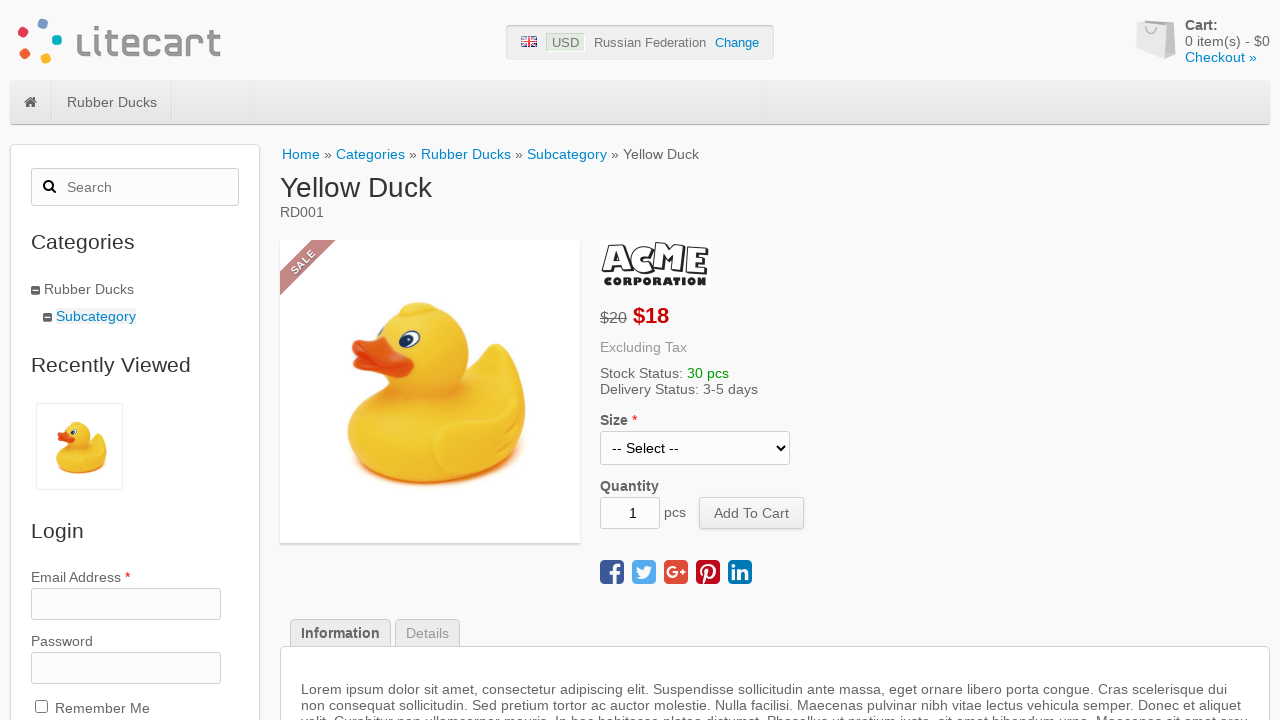

Verified that regular price color is grey on product page
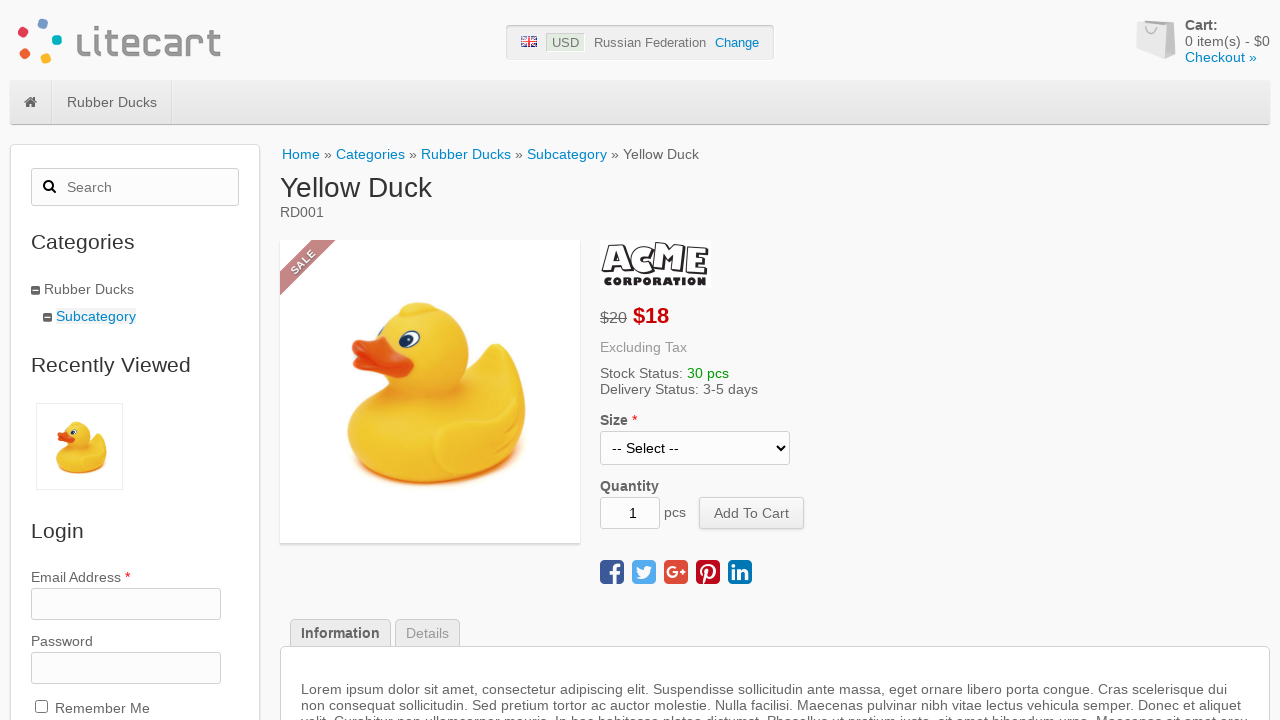

Retrieved sale price font weight from product page: 700
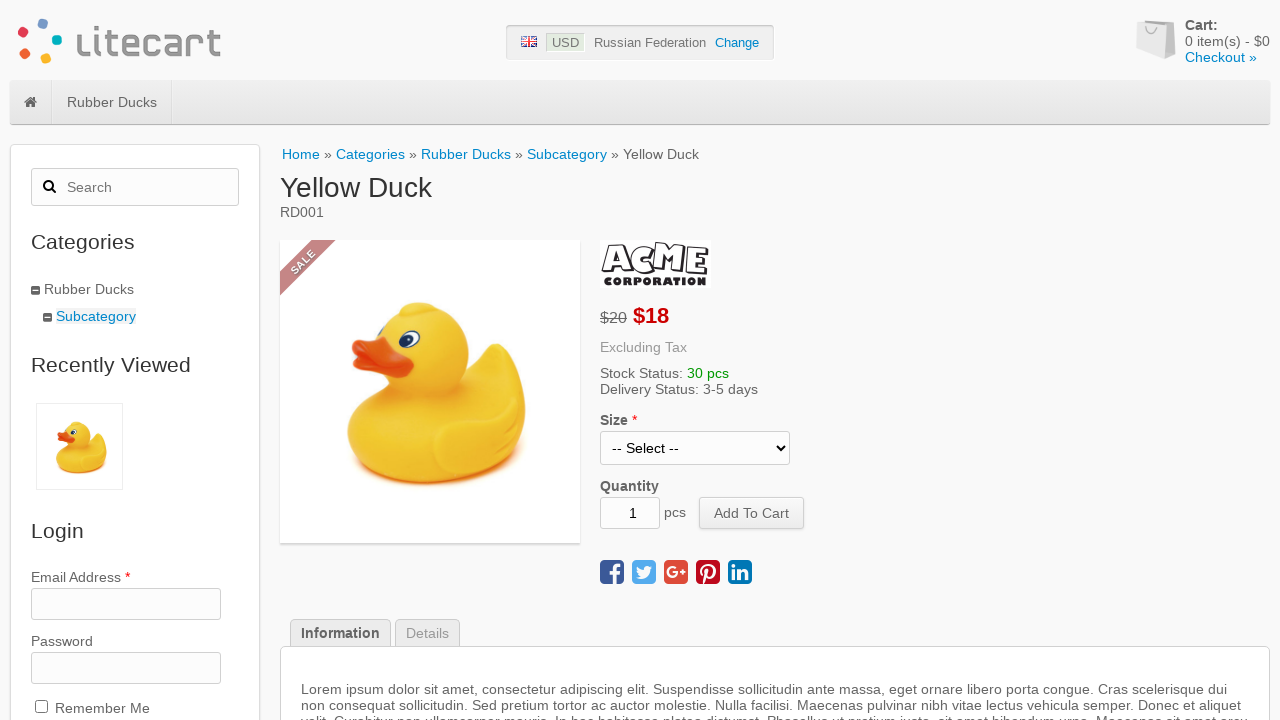

Verified that sale price is bold on product page
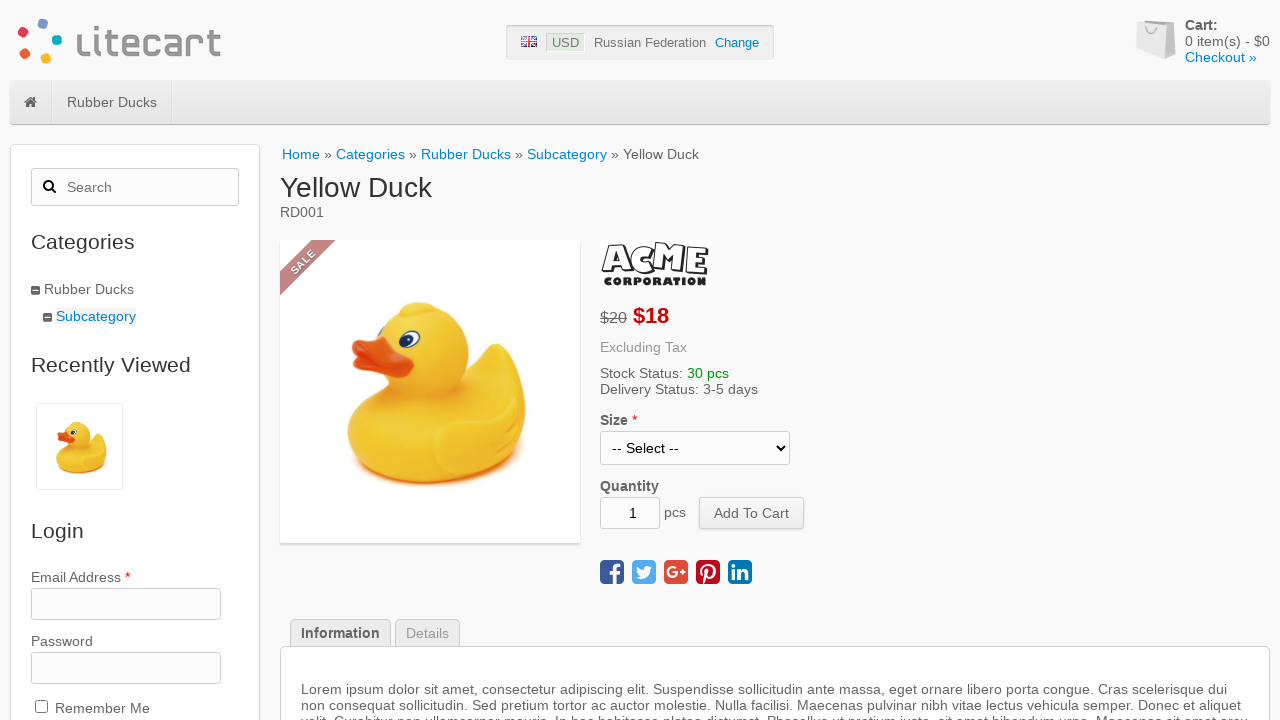

Retrieved sale price color from product page: rgb(204, 0, 0)
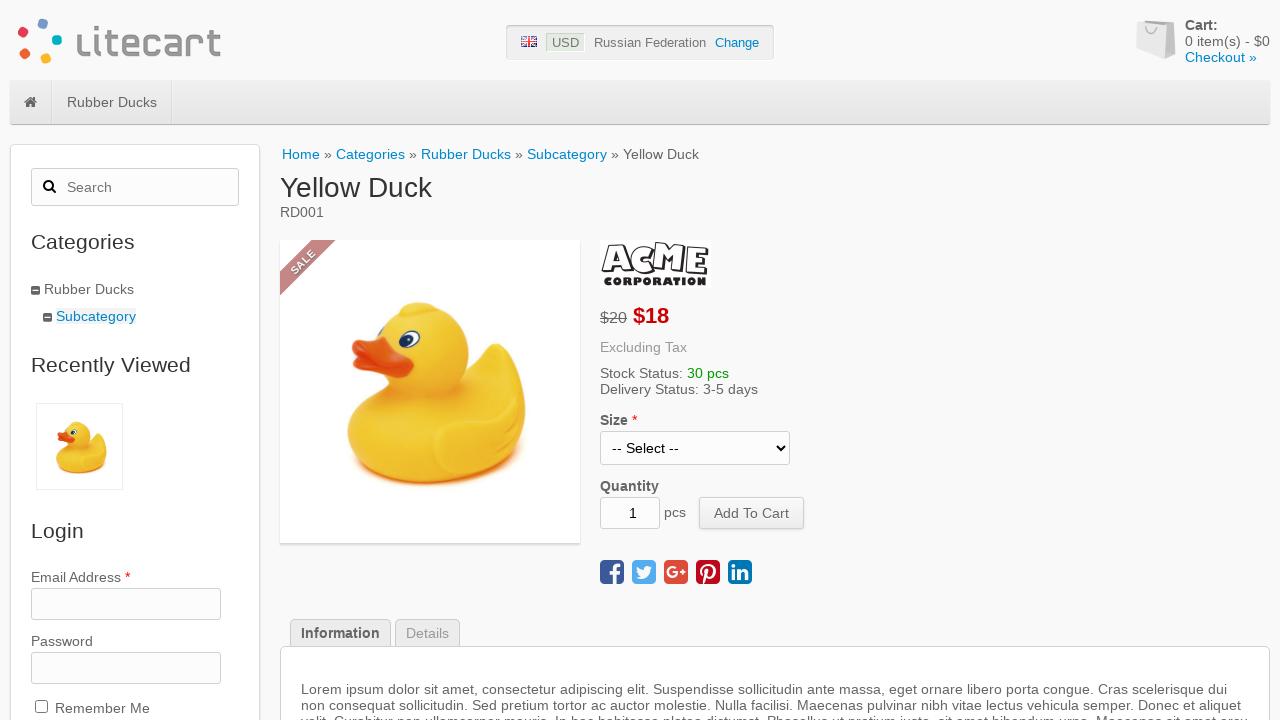

Verified that sale price color is red on product page
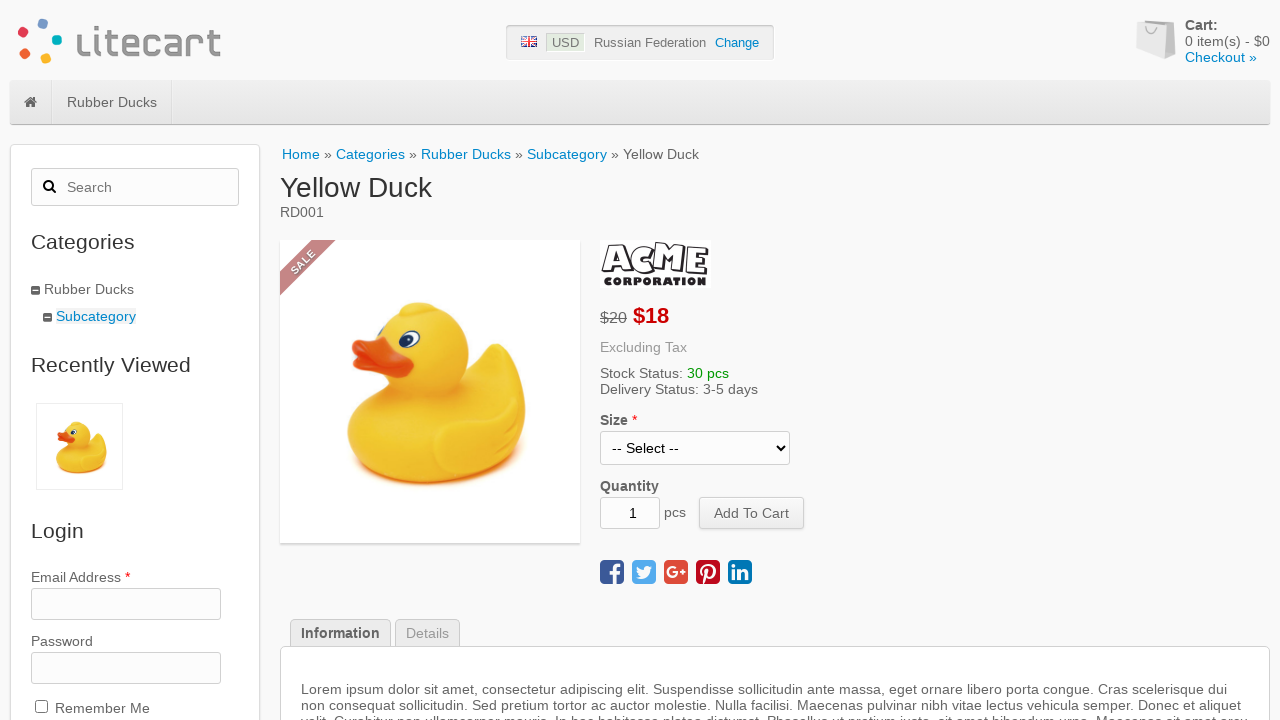

Retrieved regular price font size from product page: 16px
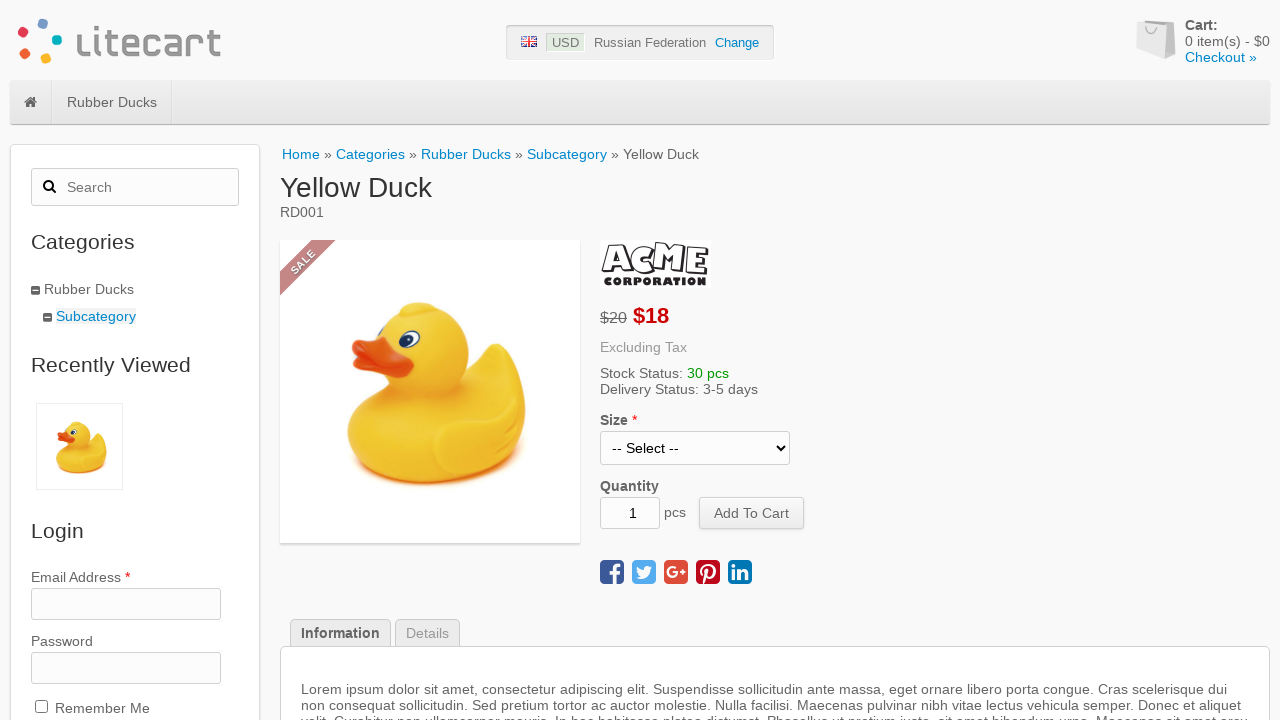

Retrieved sale price font size from product page: 22px
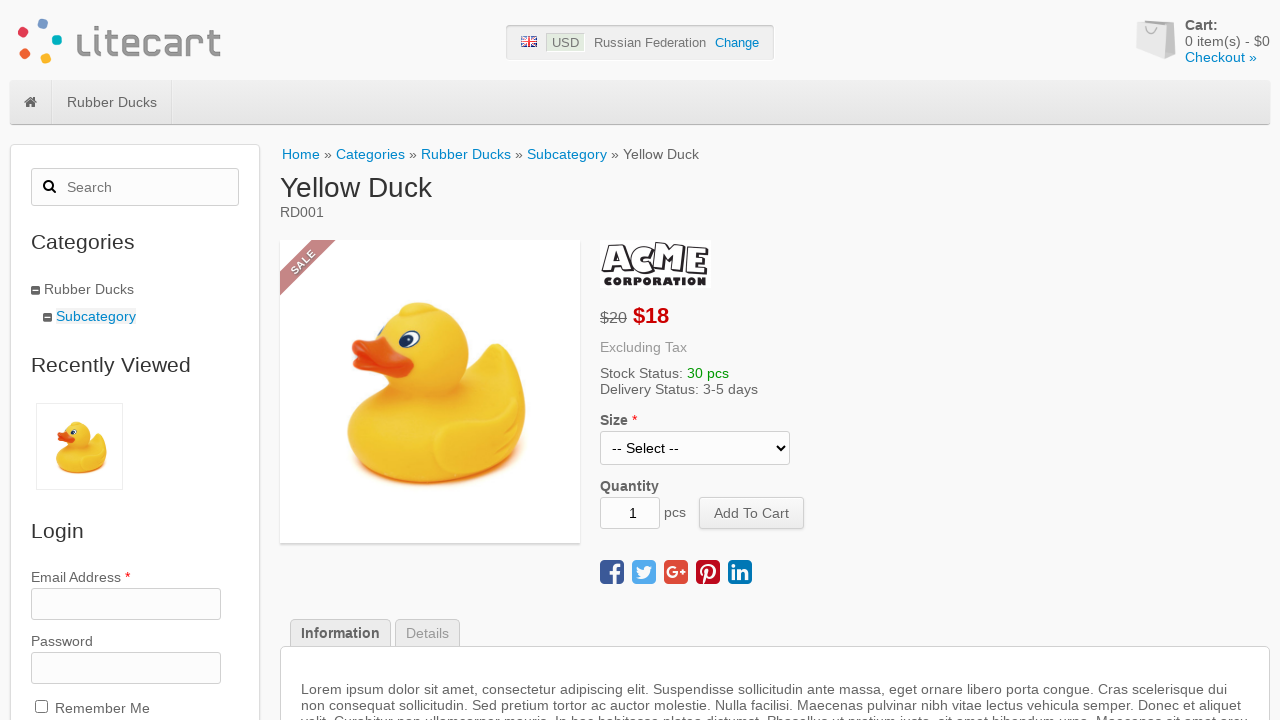

Verified that sale price font is larger than regular price on product page
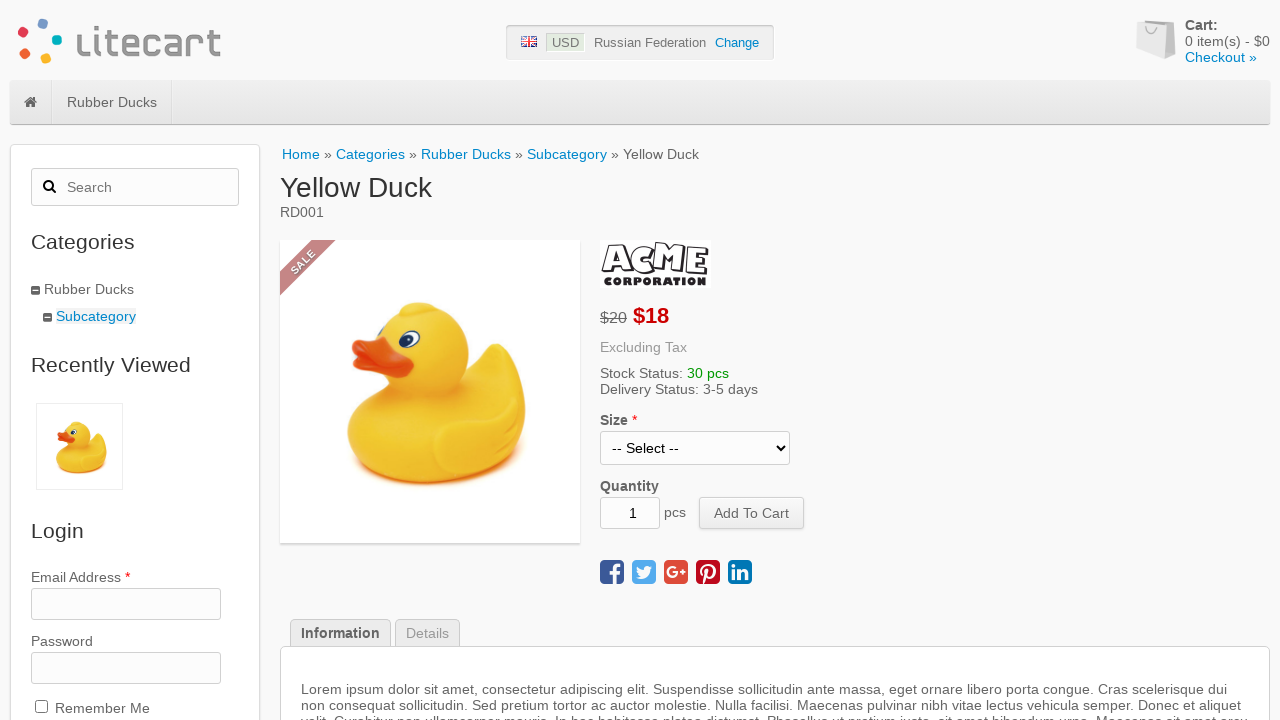

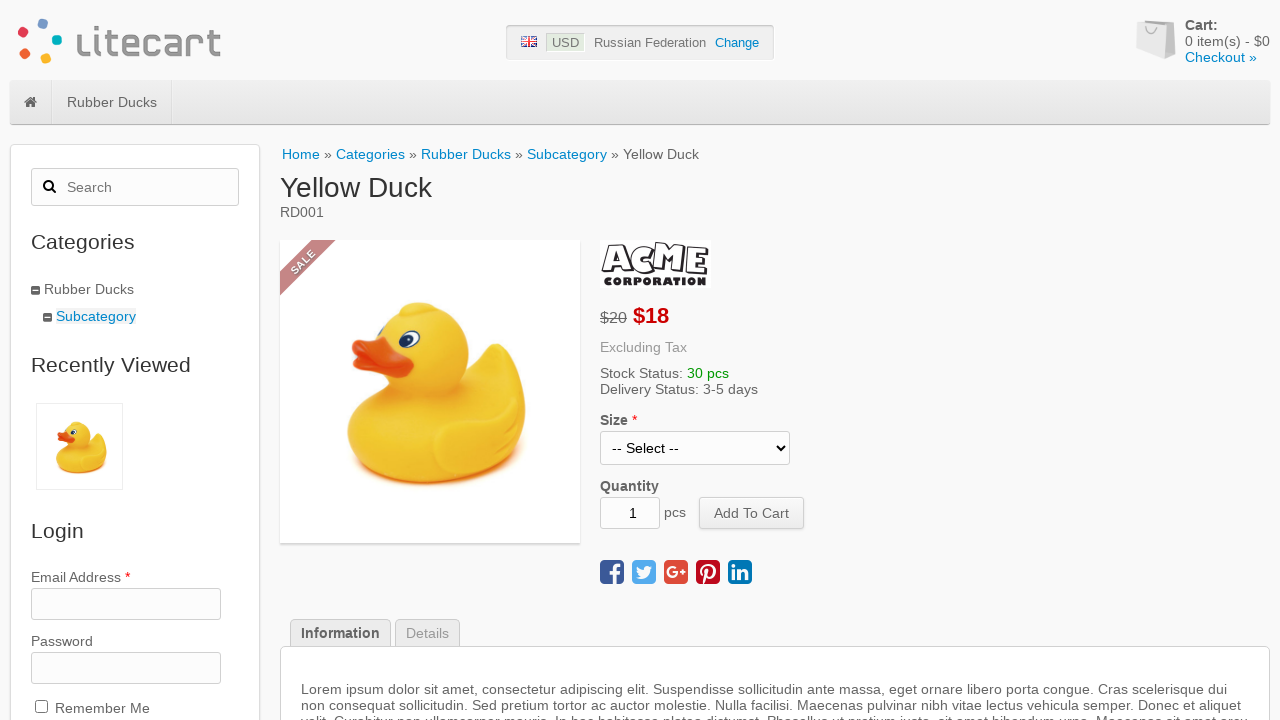